Tests a passenger selection dropdown by clicking to open it and incrementing adult, child, and infant passenger counts multiple times before closing the dropdown

Starting URL: https://rahulshettyacademy.com/dropdownsPractise/

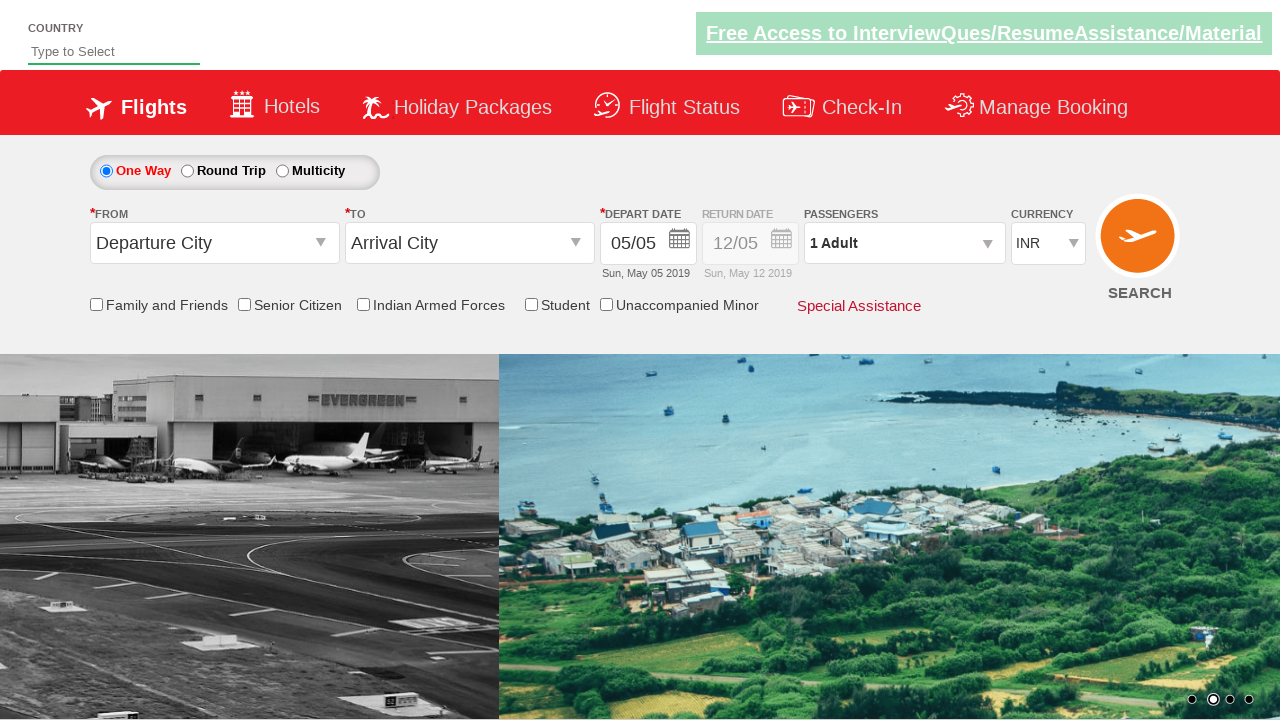

Clicked passenger dropdown to open it at (904, 243) on xpath=//div[@class='paxinfo']
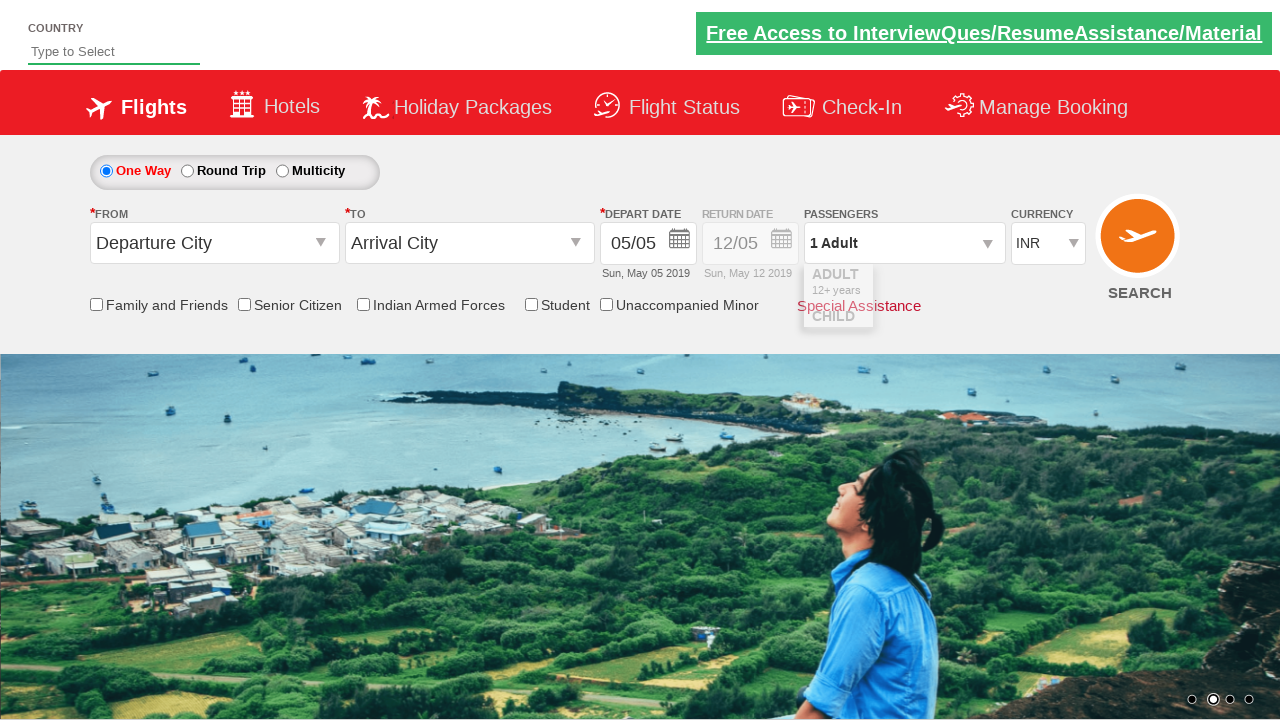

Waited for dropdown to fully open
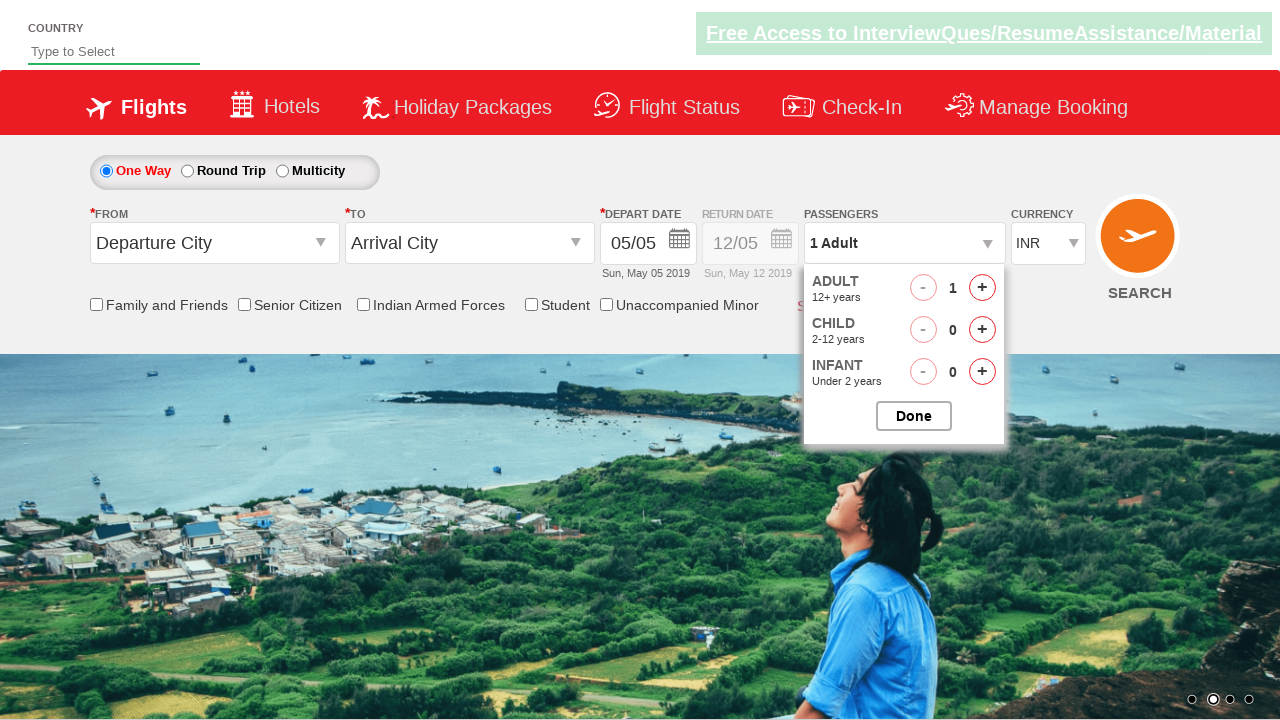

Incremented adult passenger count (iteration 1) at (982, 288) on #hrefIncAdt
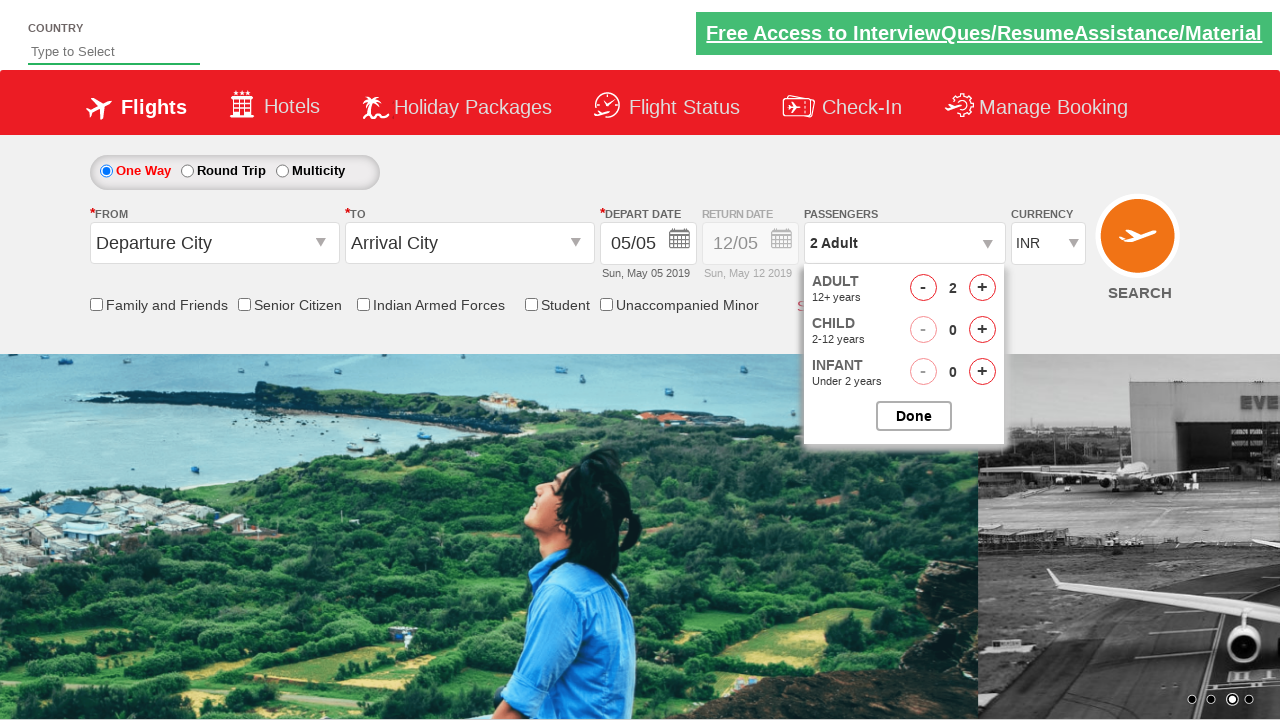

Incremented child passenger count (iteration 1) at (982, 330) on #hrefIncChd
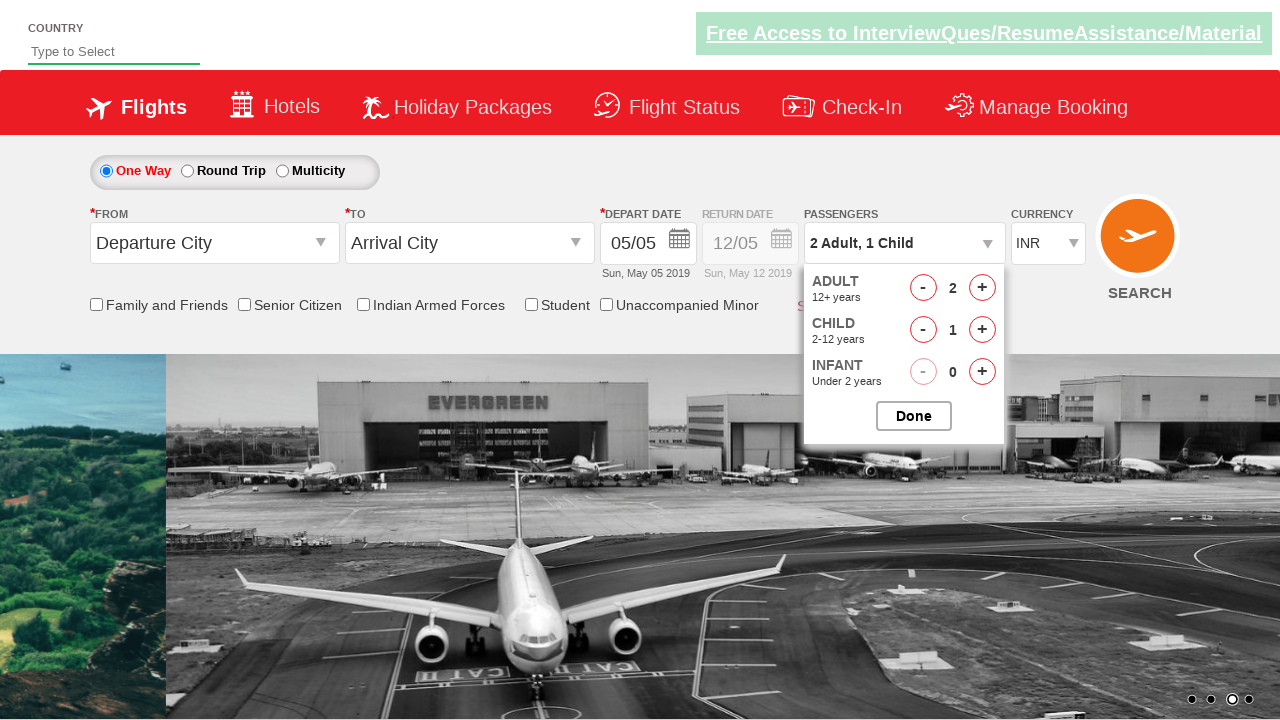

Incremented infant passenger count (iteration 1) at (982, 372) on #hrefIncInf
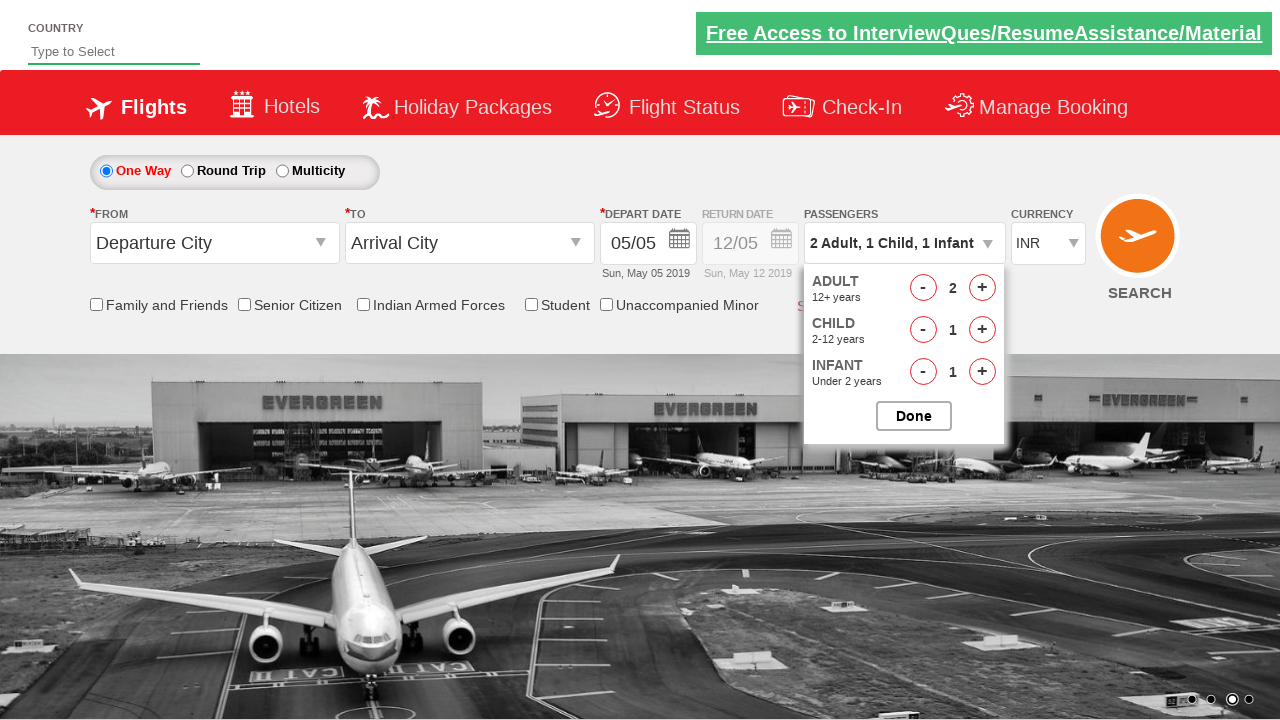

Incremented adult passenger count (iteration 2) at (982, 288) on #hrefIncAdt
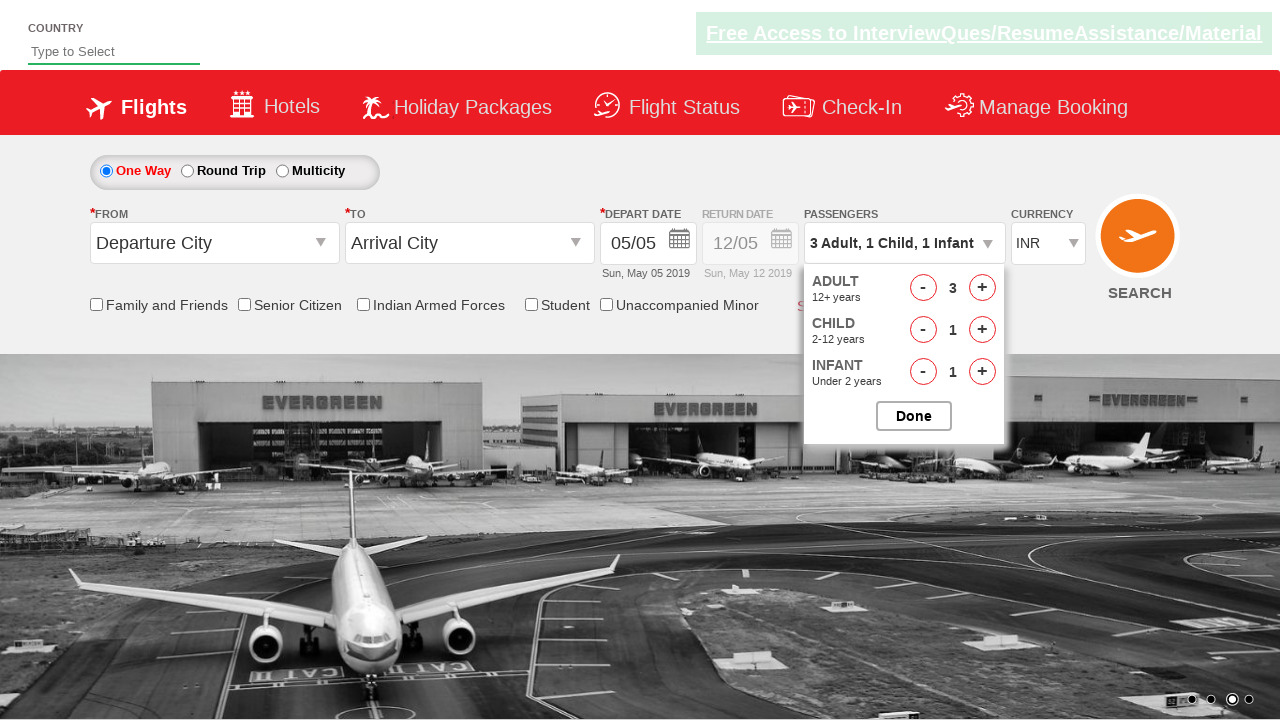

Incremented child passenger count (iteration 2) at (982, 330) on #hrefIncChd
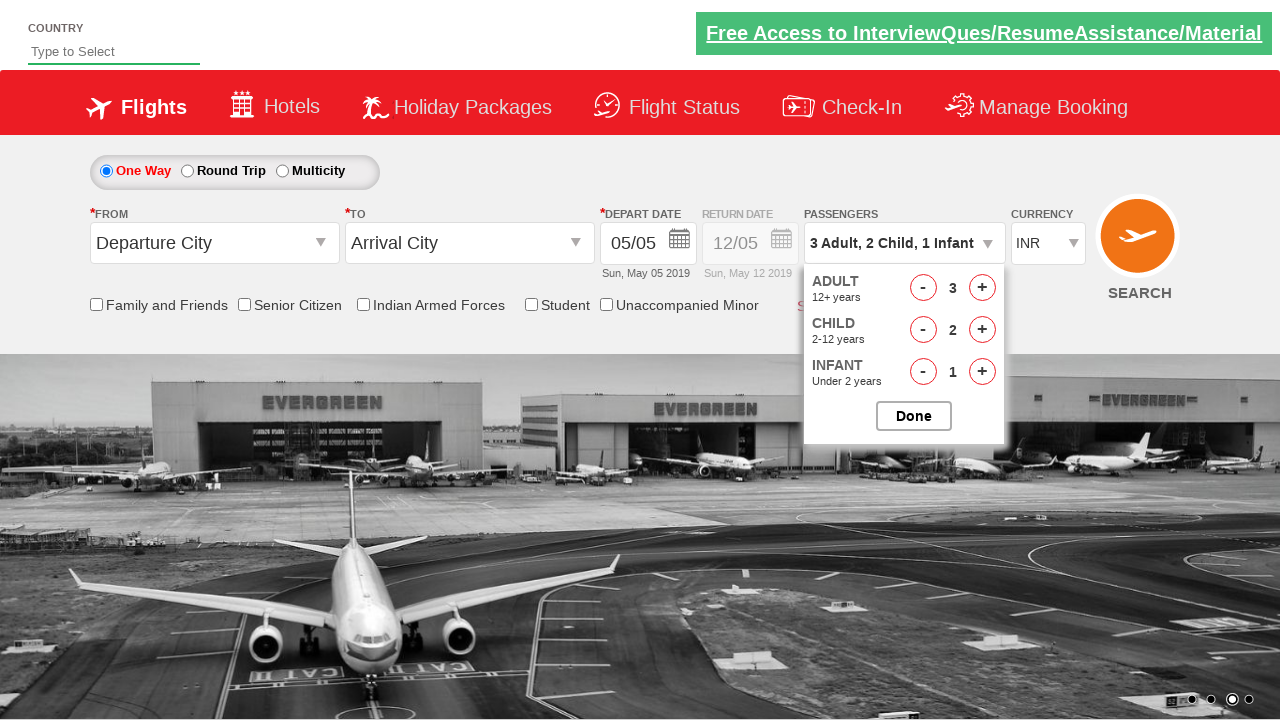

Incremented infant passenger count (iteration 2) at (982, 372) on #hrefIncInf
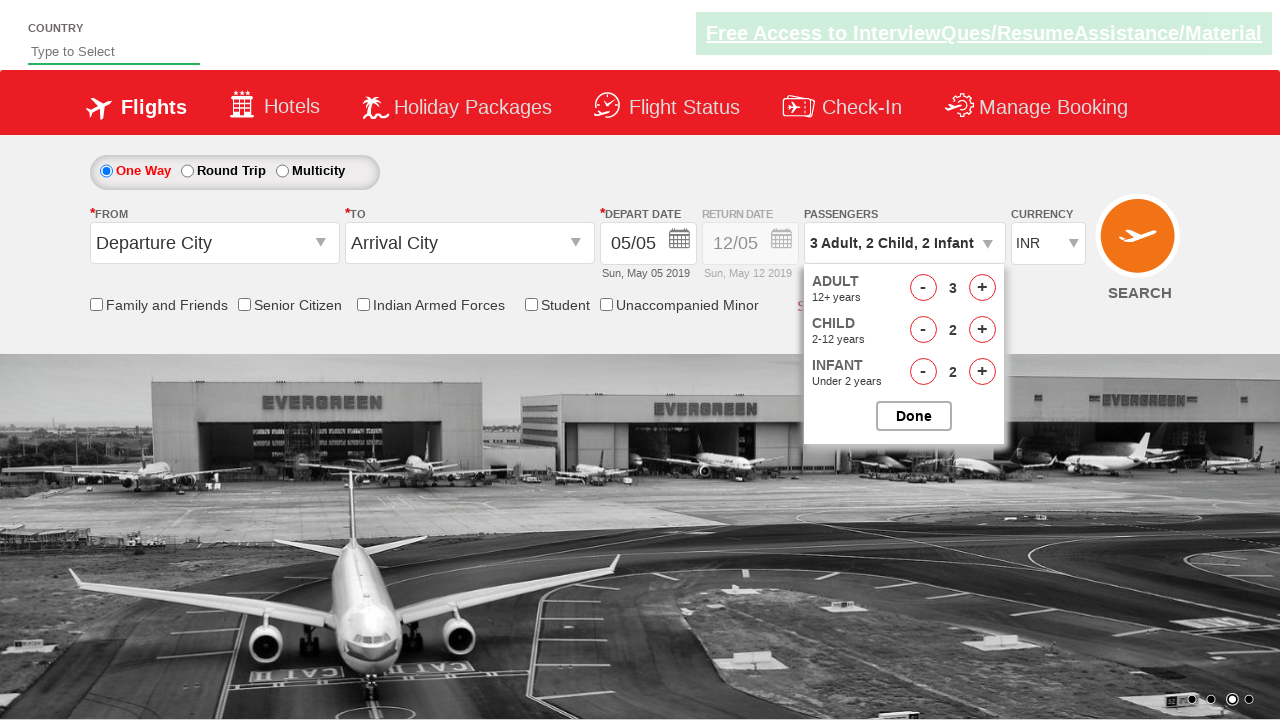

Incremented adult passenger count (iteration 3) at (982, 288) on #hrefIncAdt
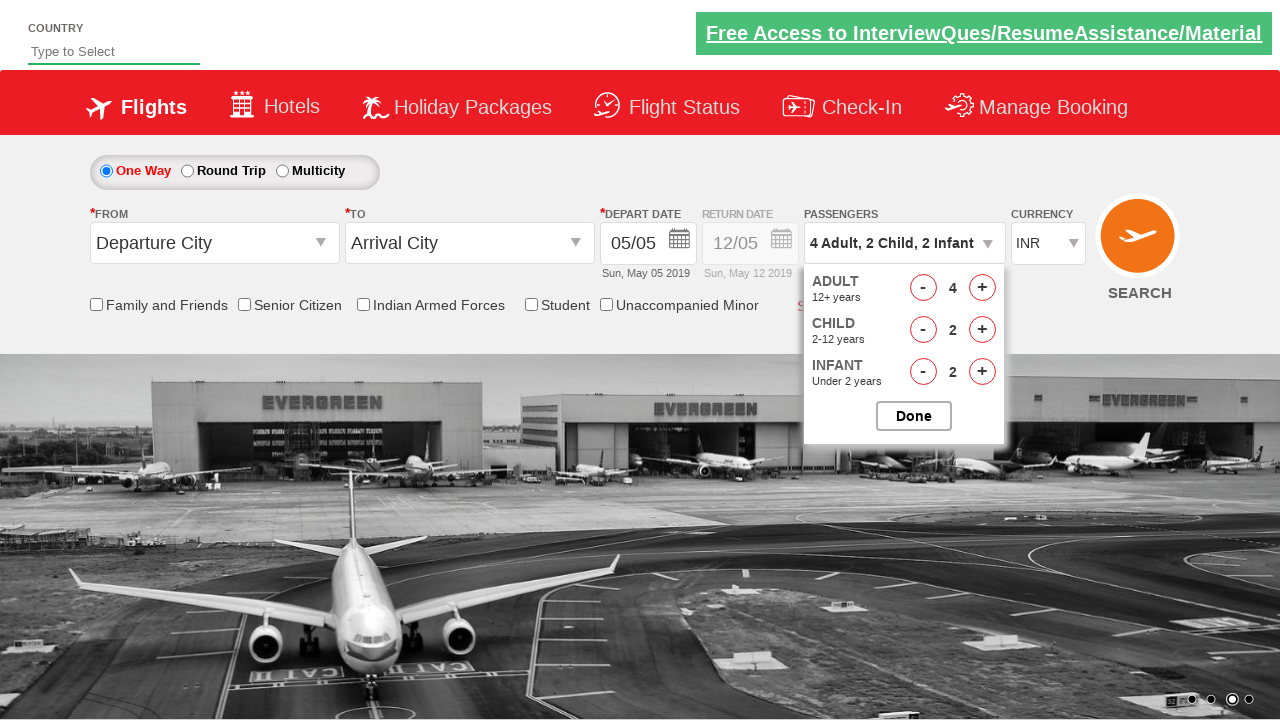

Incremented child passenger count (iteration 3) at (982, 330) on #hrefIncChd
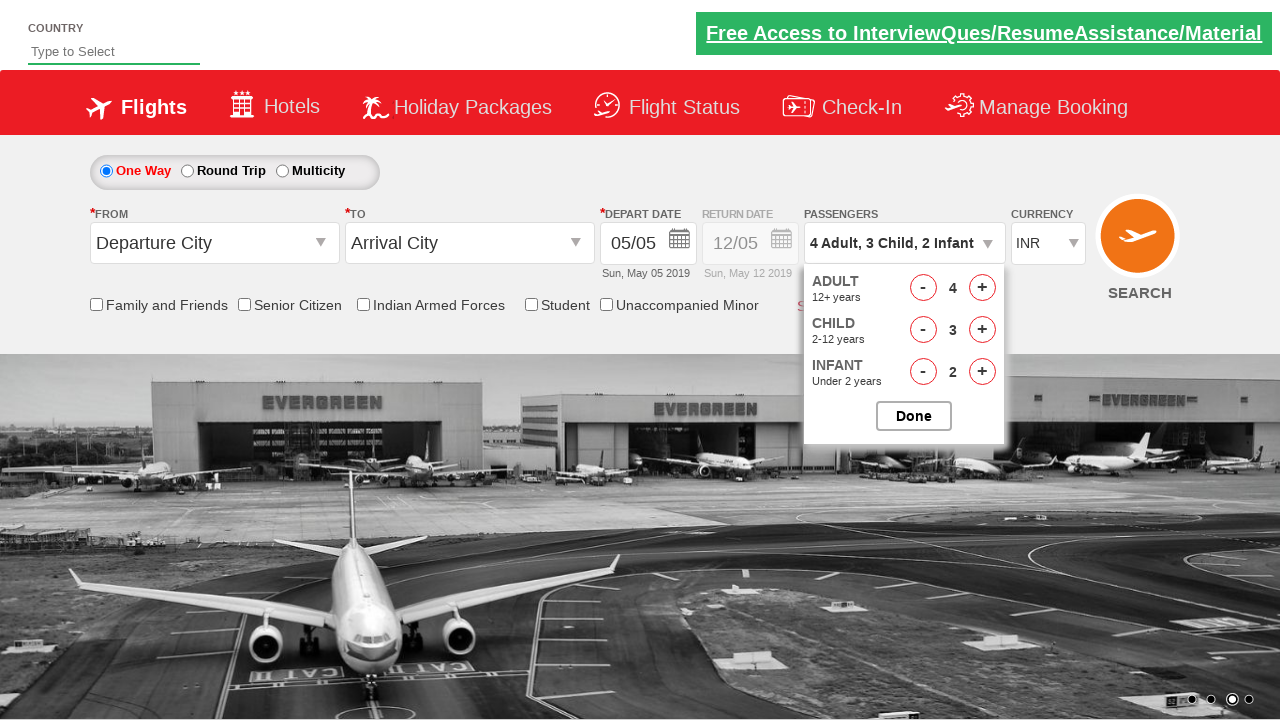

Incremented infant passenger count (iteration 3) at (982, 372) on #hrefIncInf
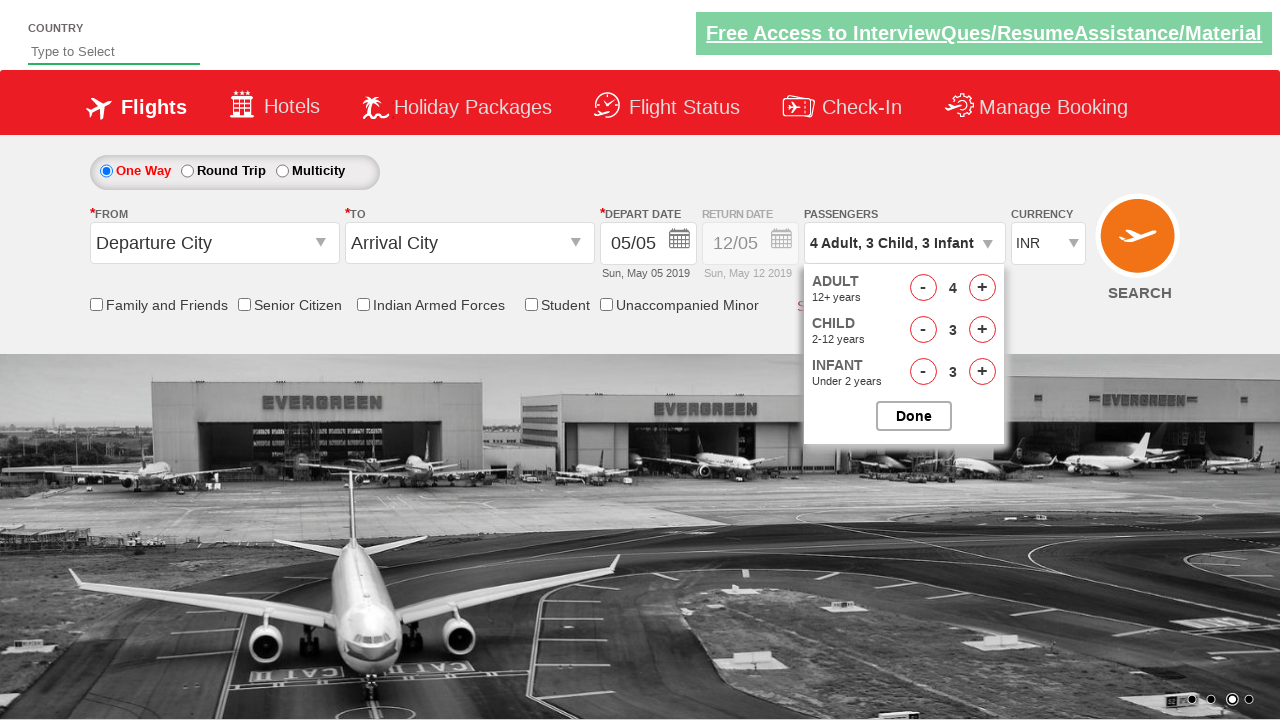

Closed the passenger dropdown at (914, 416) on #btnclosepaxoption
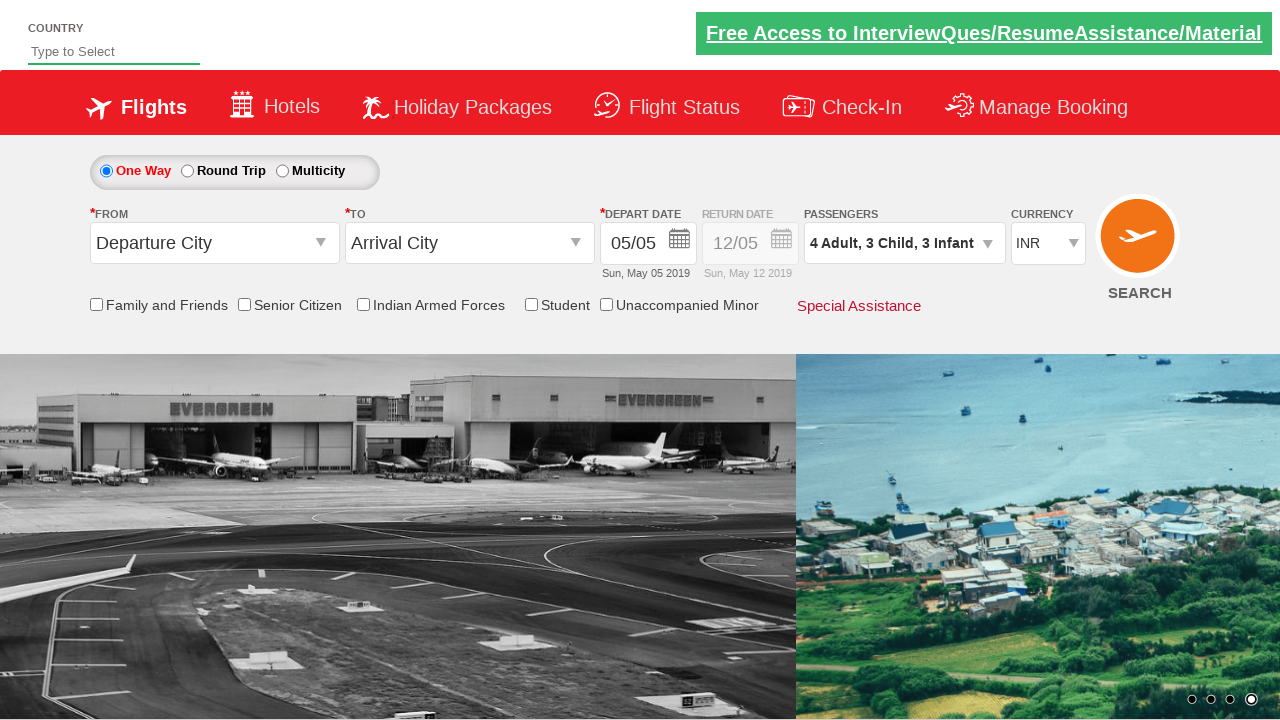

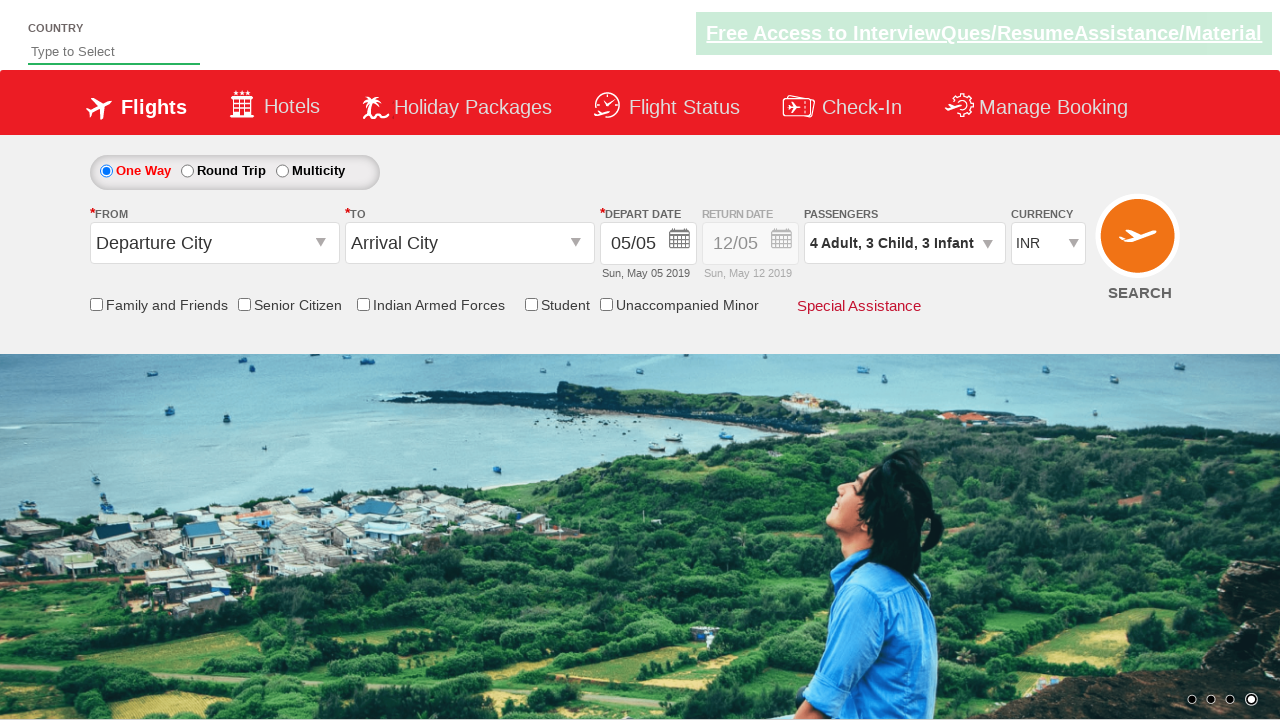